Tests sorting a numeric table column (Due) in descending order by clicking the column header twice and verifying the values are sorted correctly

Starting URL: http://the-internet.herokuapp.com/tables

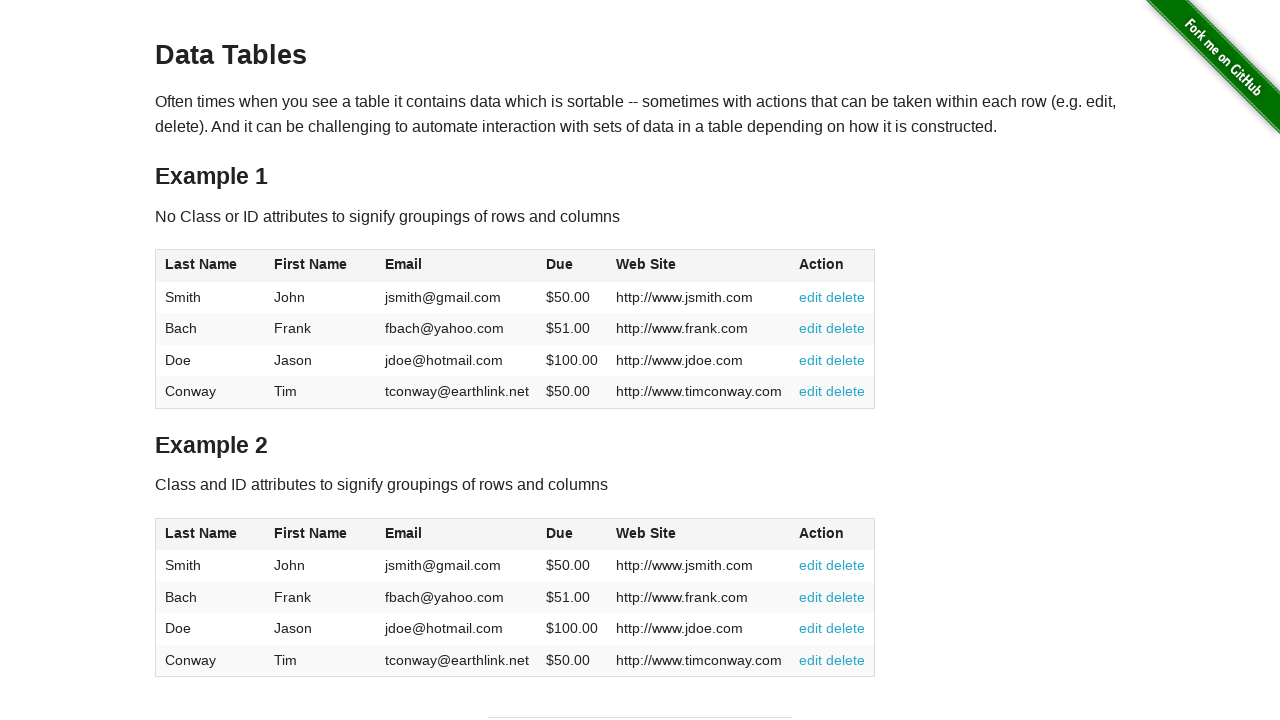

Clicked Due column header first time to sort ascending at (572, 266) on #table1 thead tr th:nth-of-type(4)
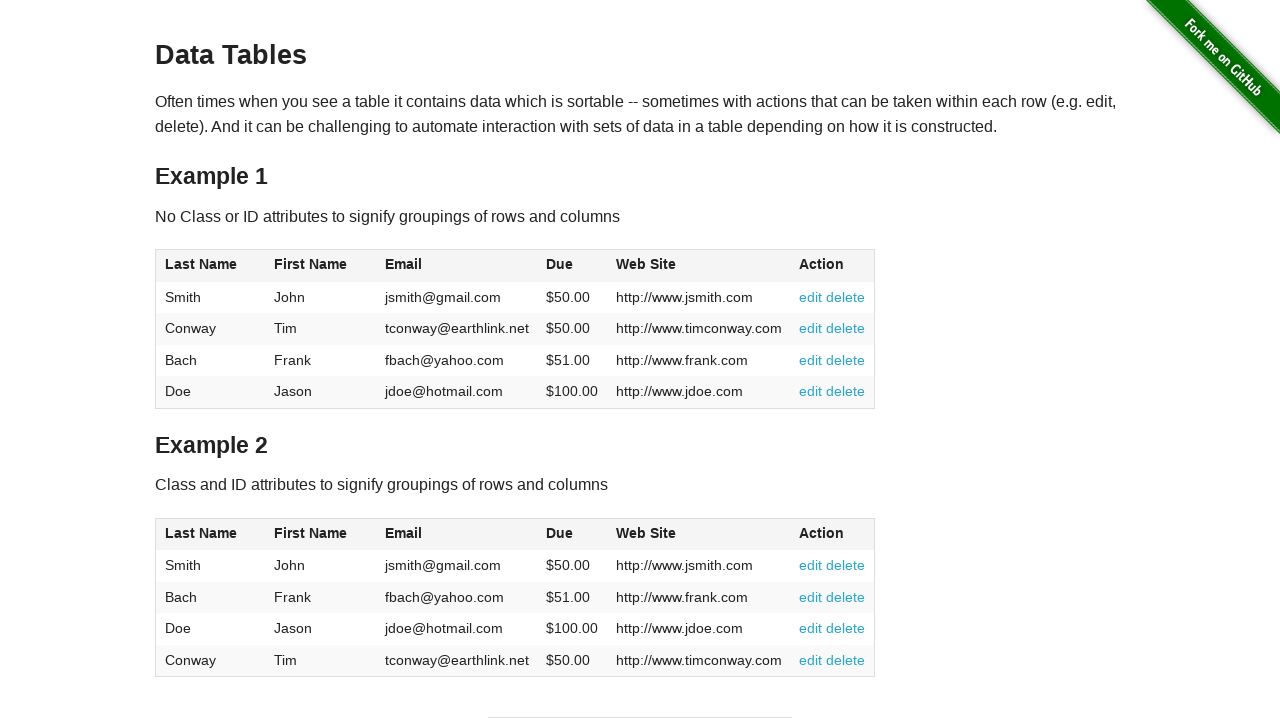

Clicked Due column header second time to sort descending at (572, 266) on #table1 thead tr th:nth-of-type(4)
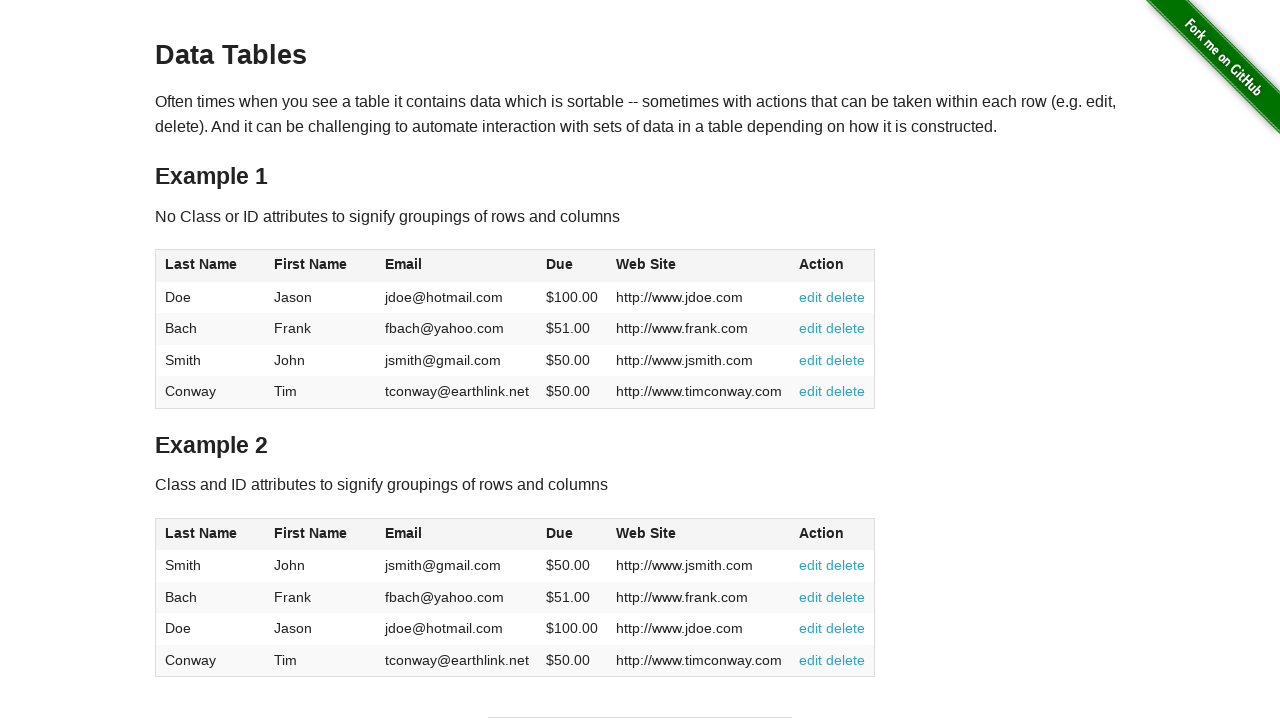

Due column values loaded and verified in descending order
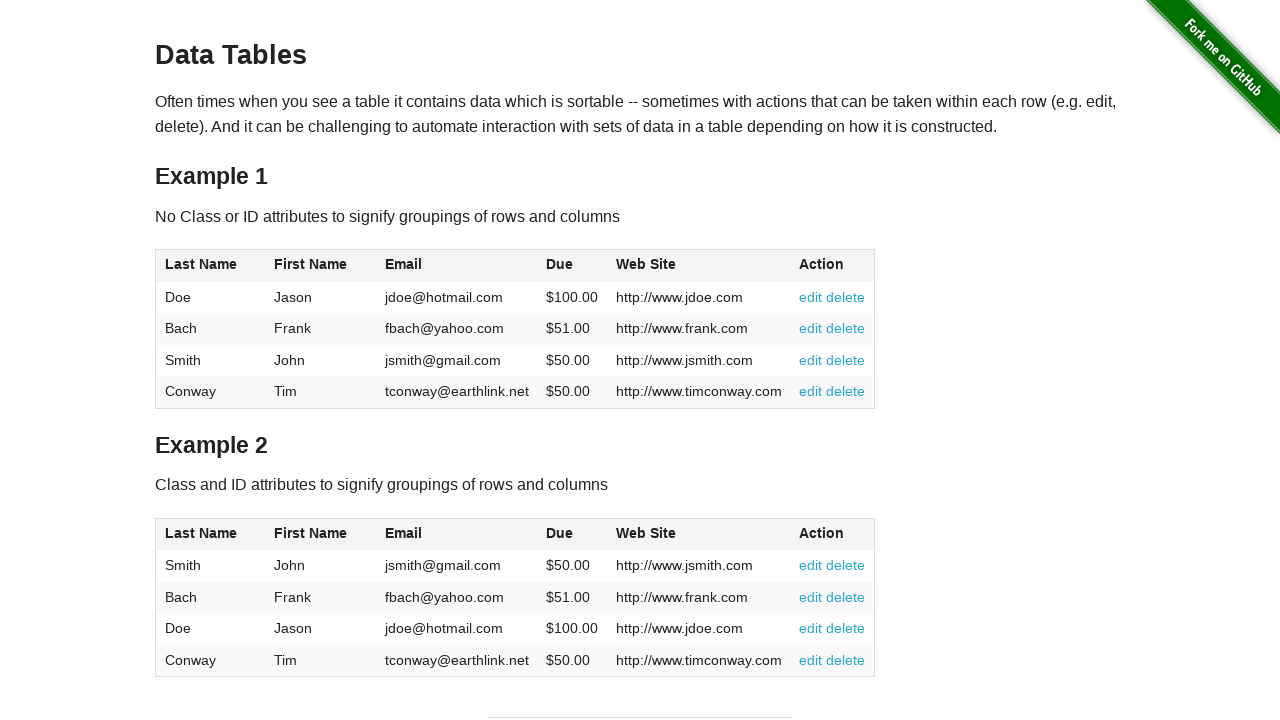

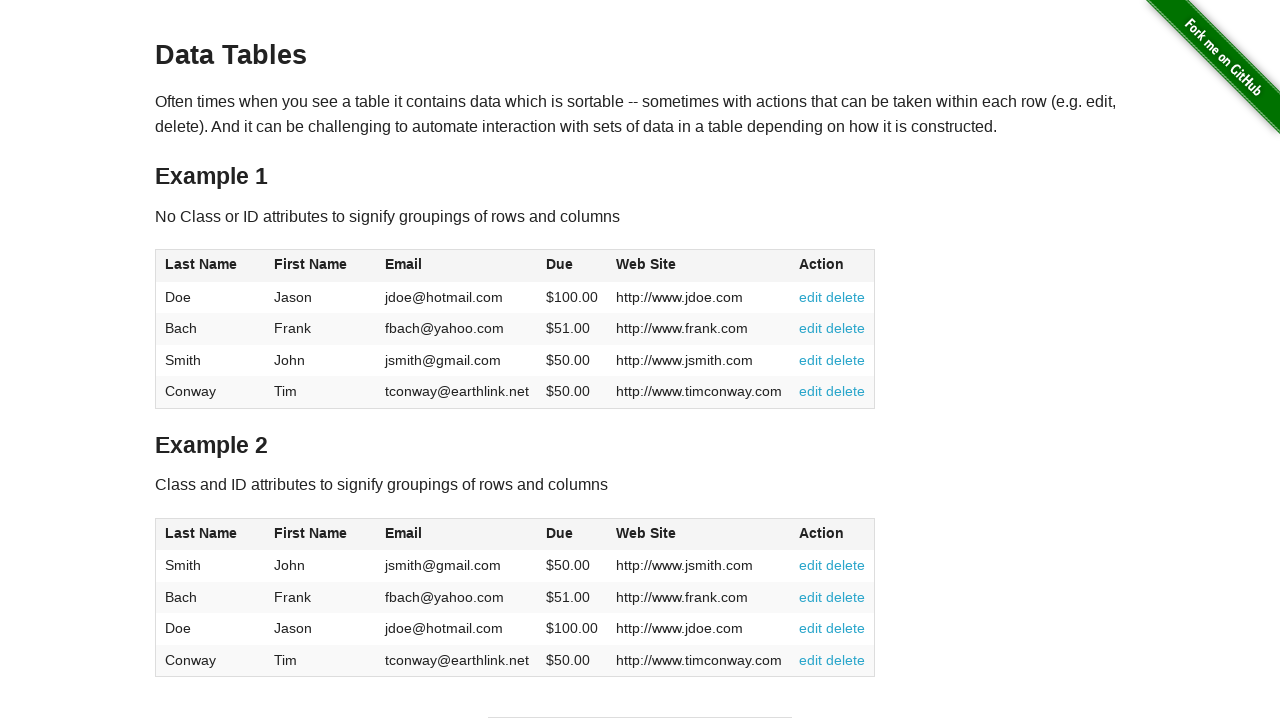